Navigates to Swag Labs demo site, verifies the page title, and tests window maximize/minimize functionality

Starting URL: https://www.saucedemo.com/

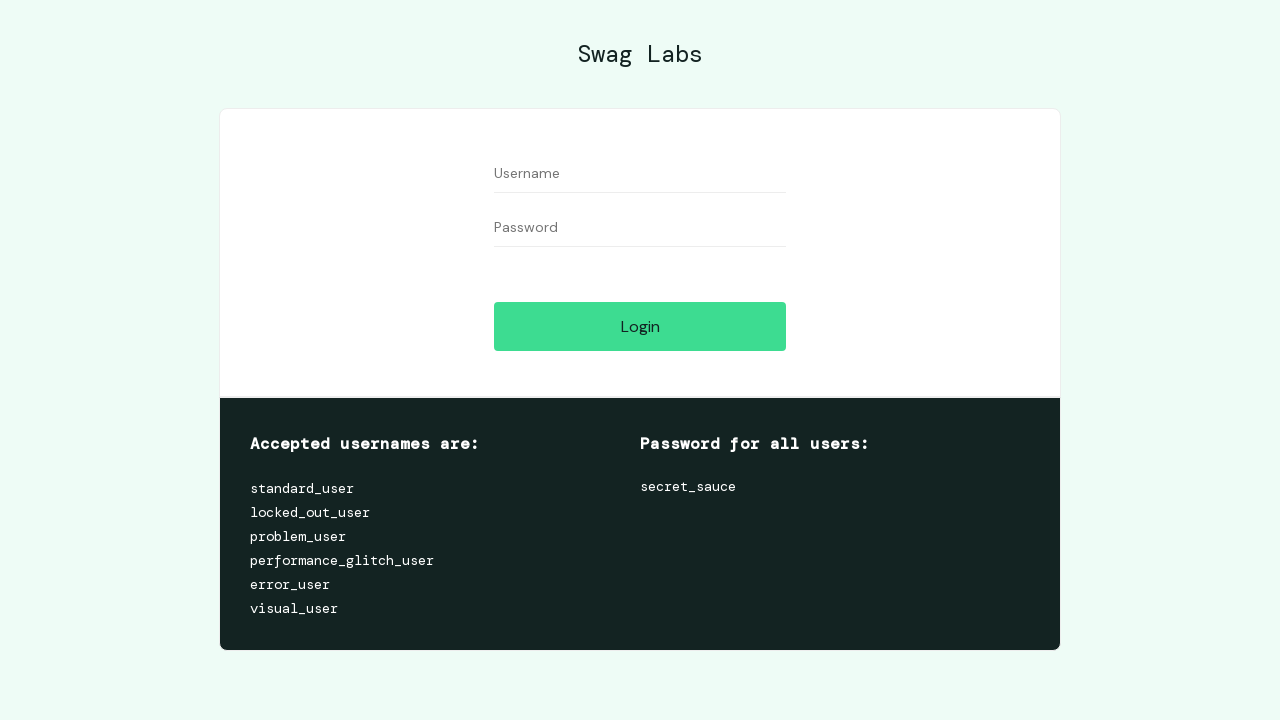

Verified page title contains 'Swag Labs'
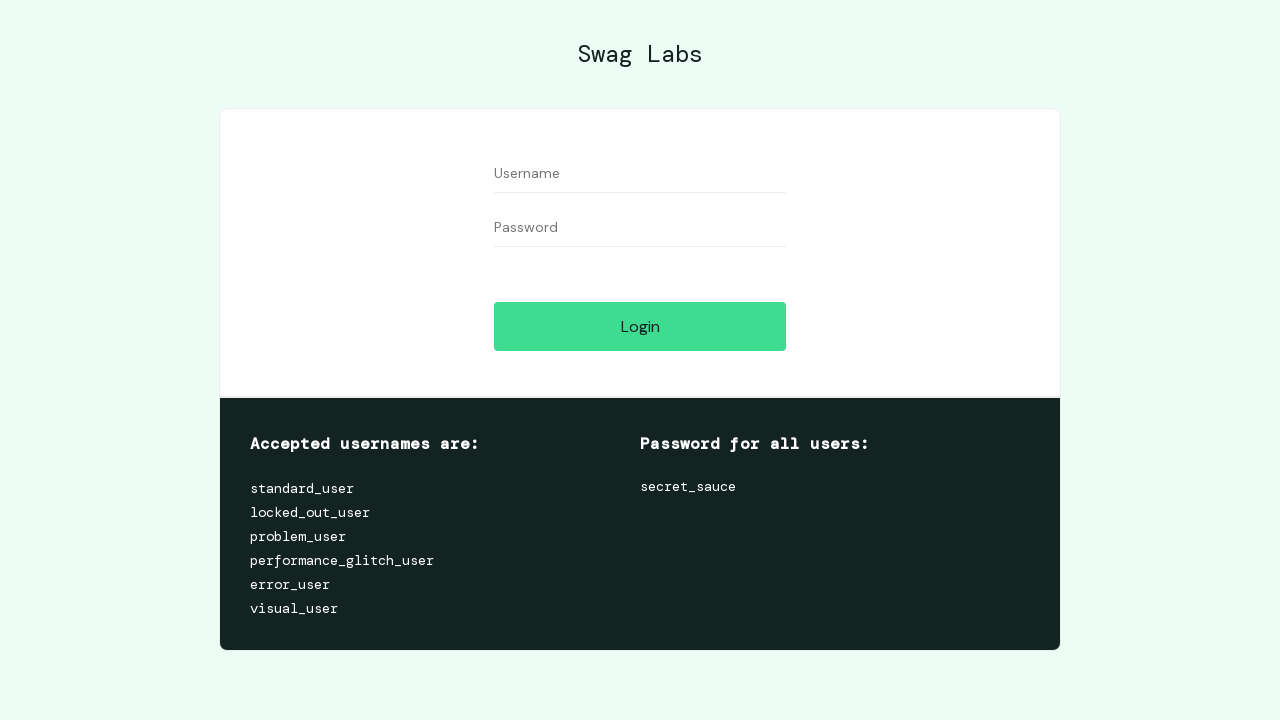

Maximized browser window to 1920x1080
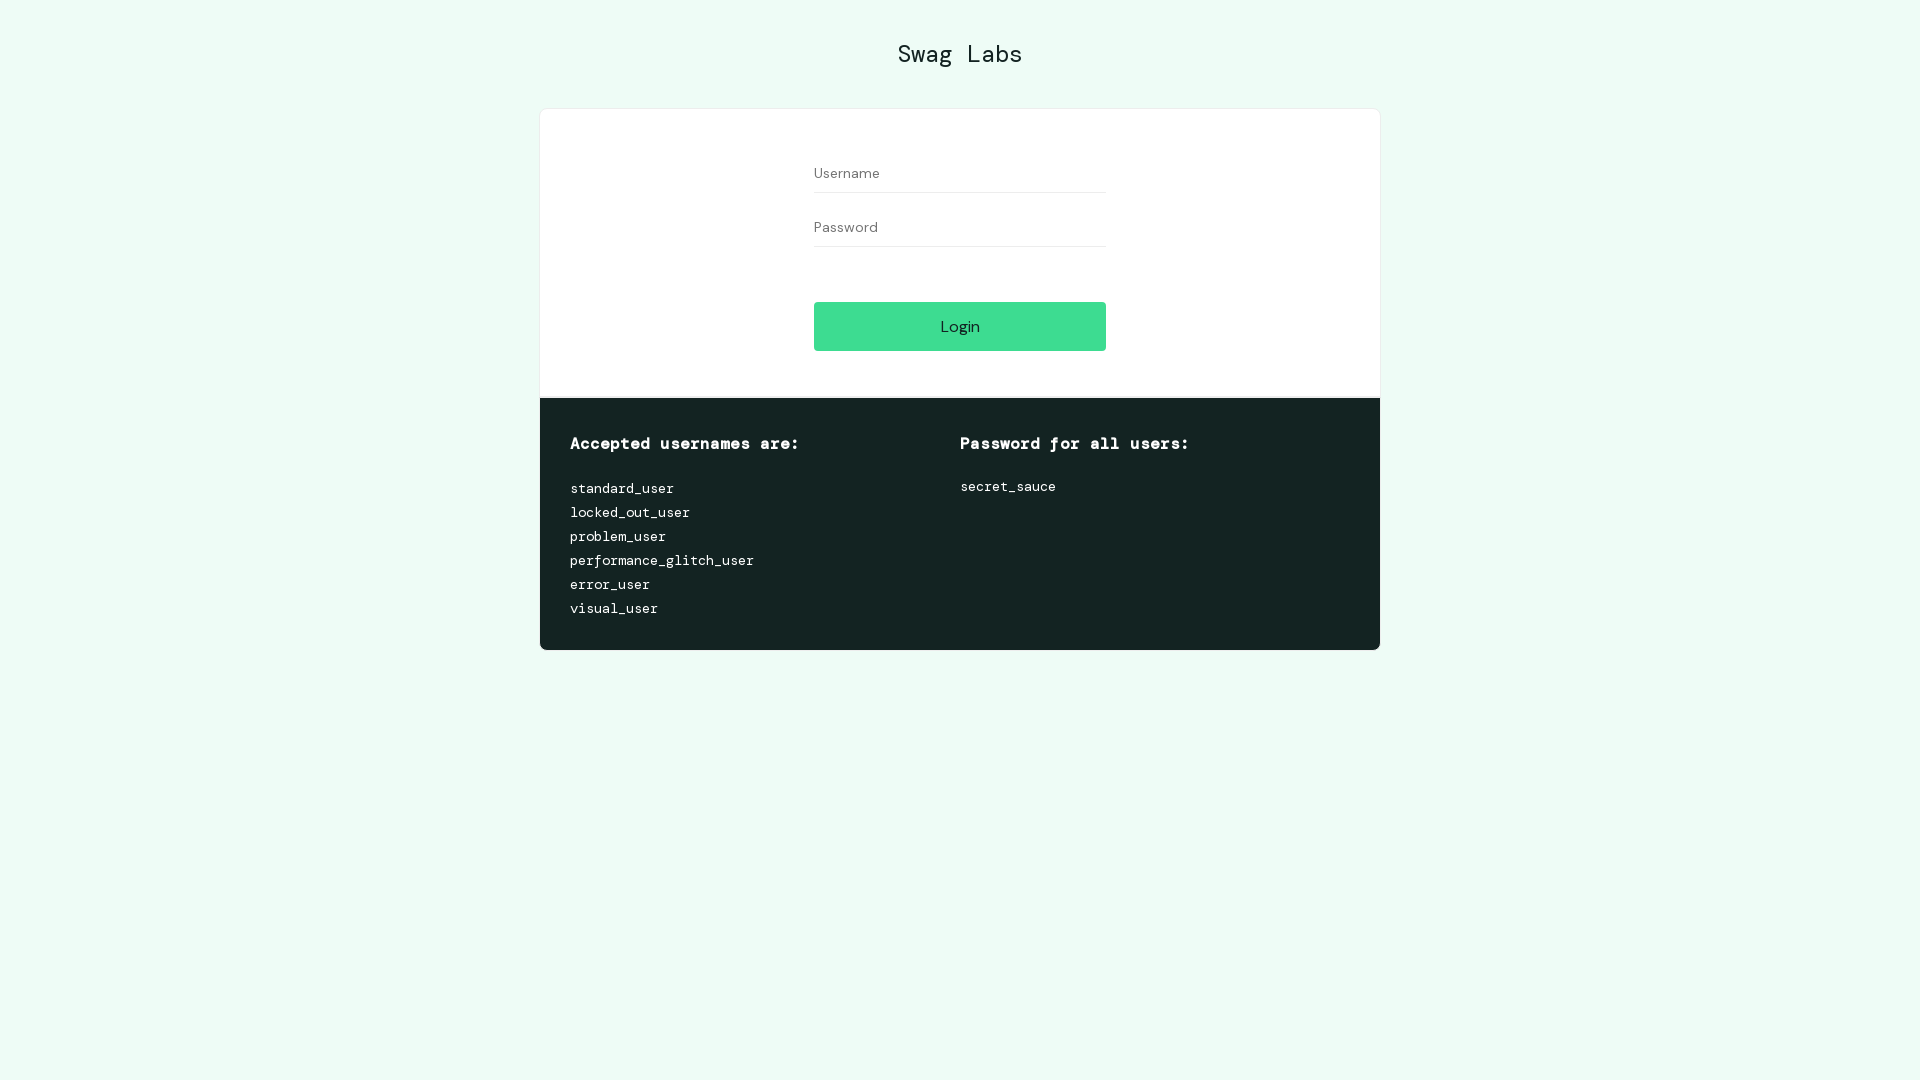

Waited 1 second
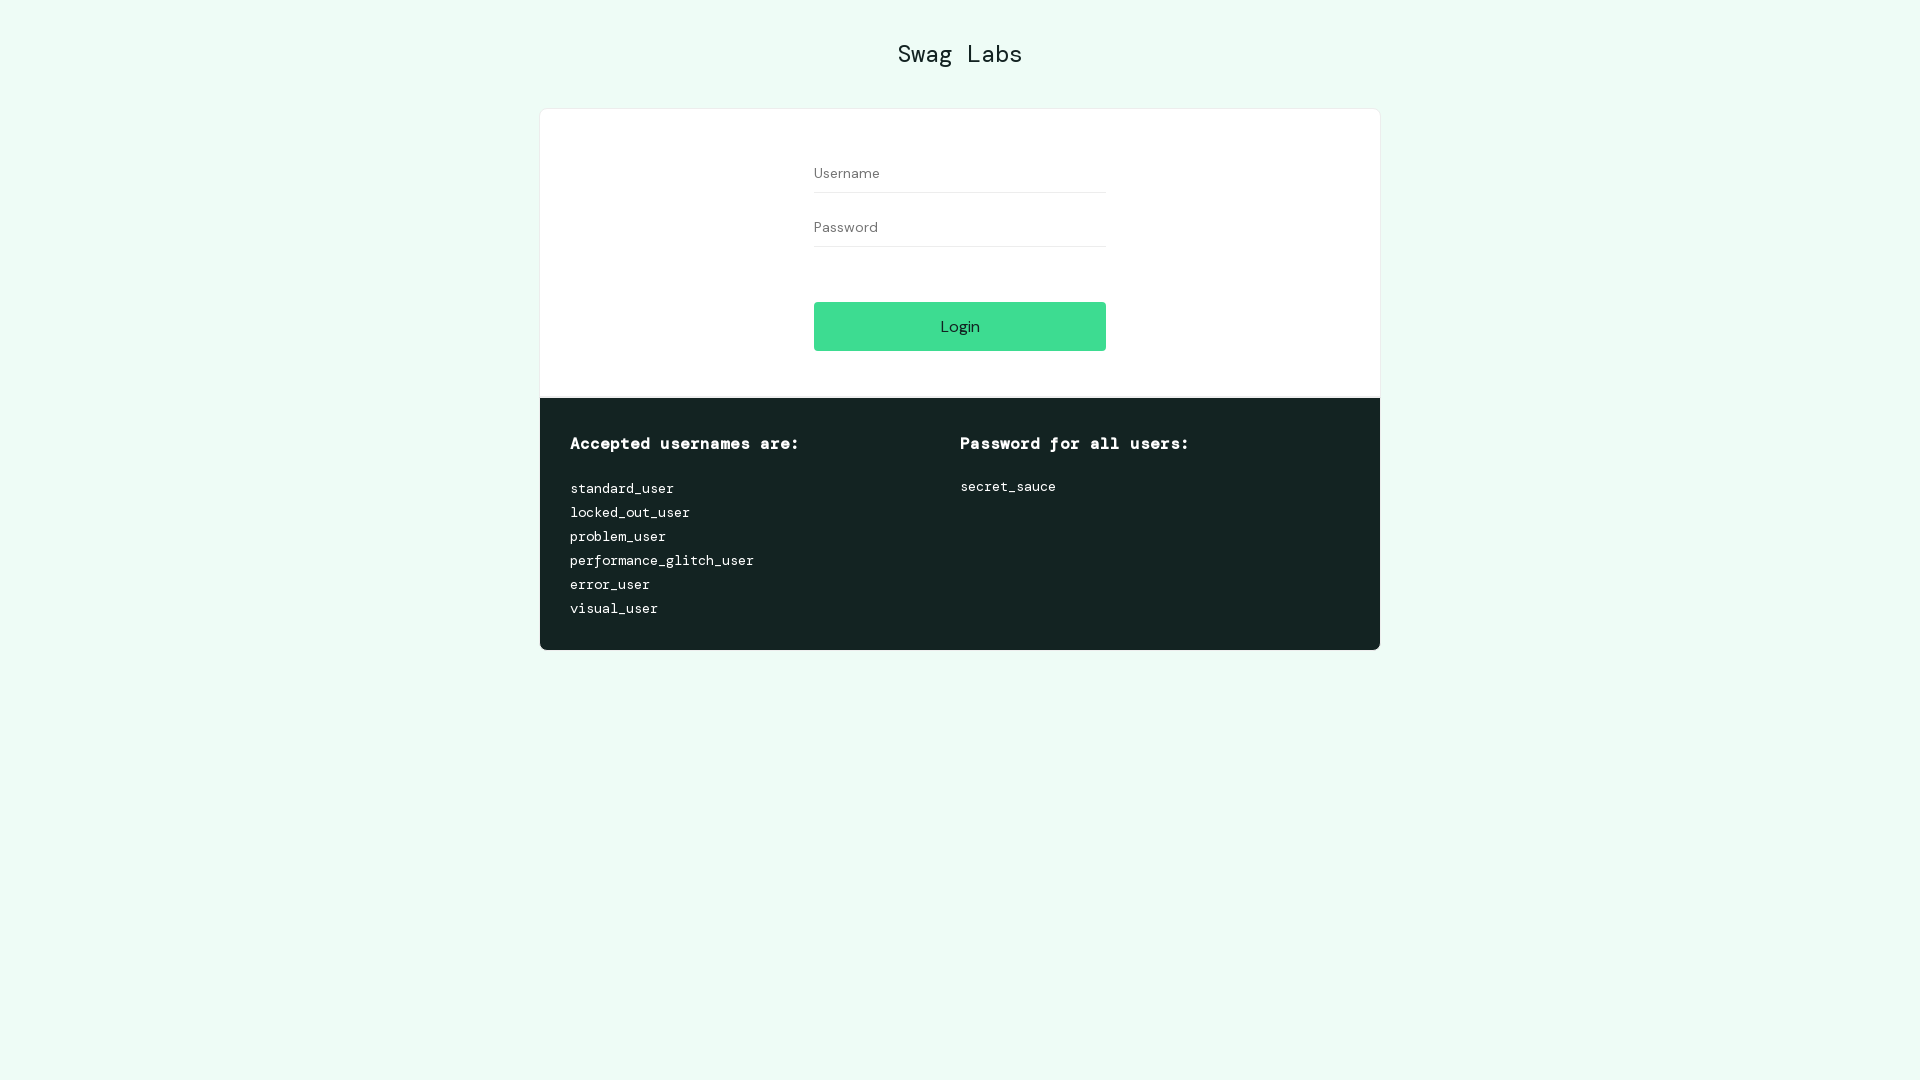

Minimized browser window to 800x600
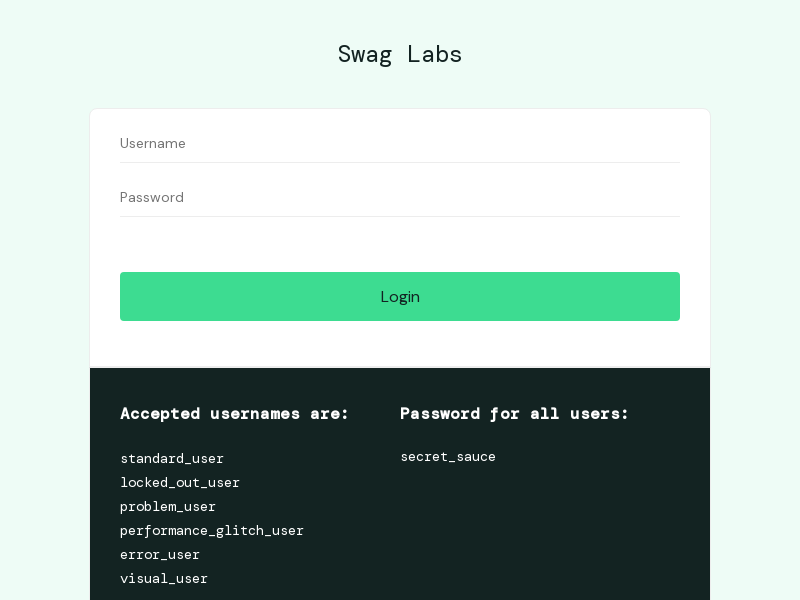

Waited 1 second
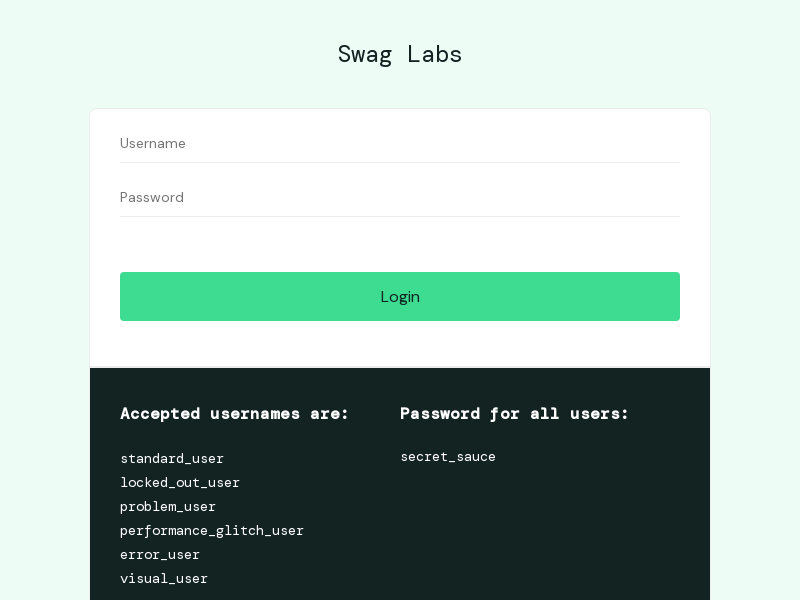

Maximized browser window to 1920x1080 again
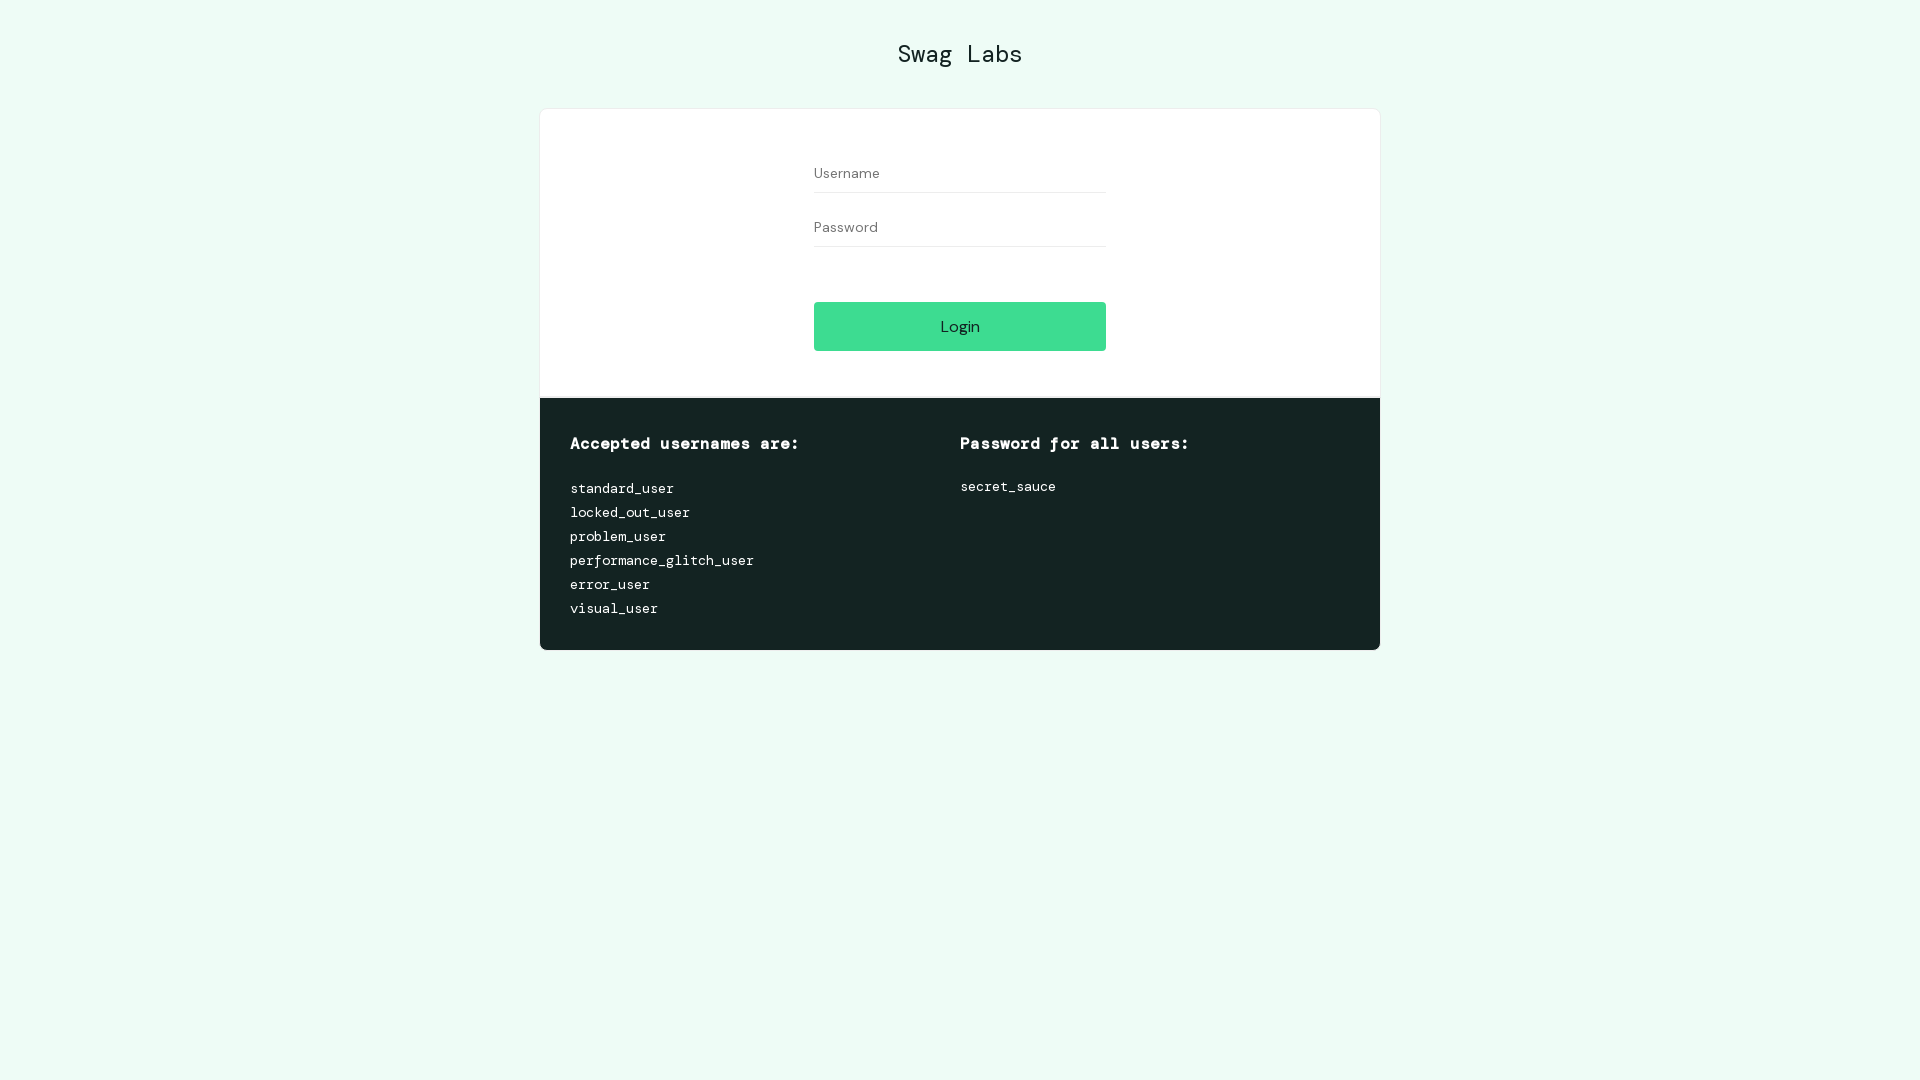

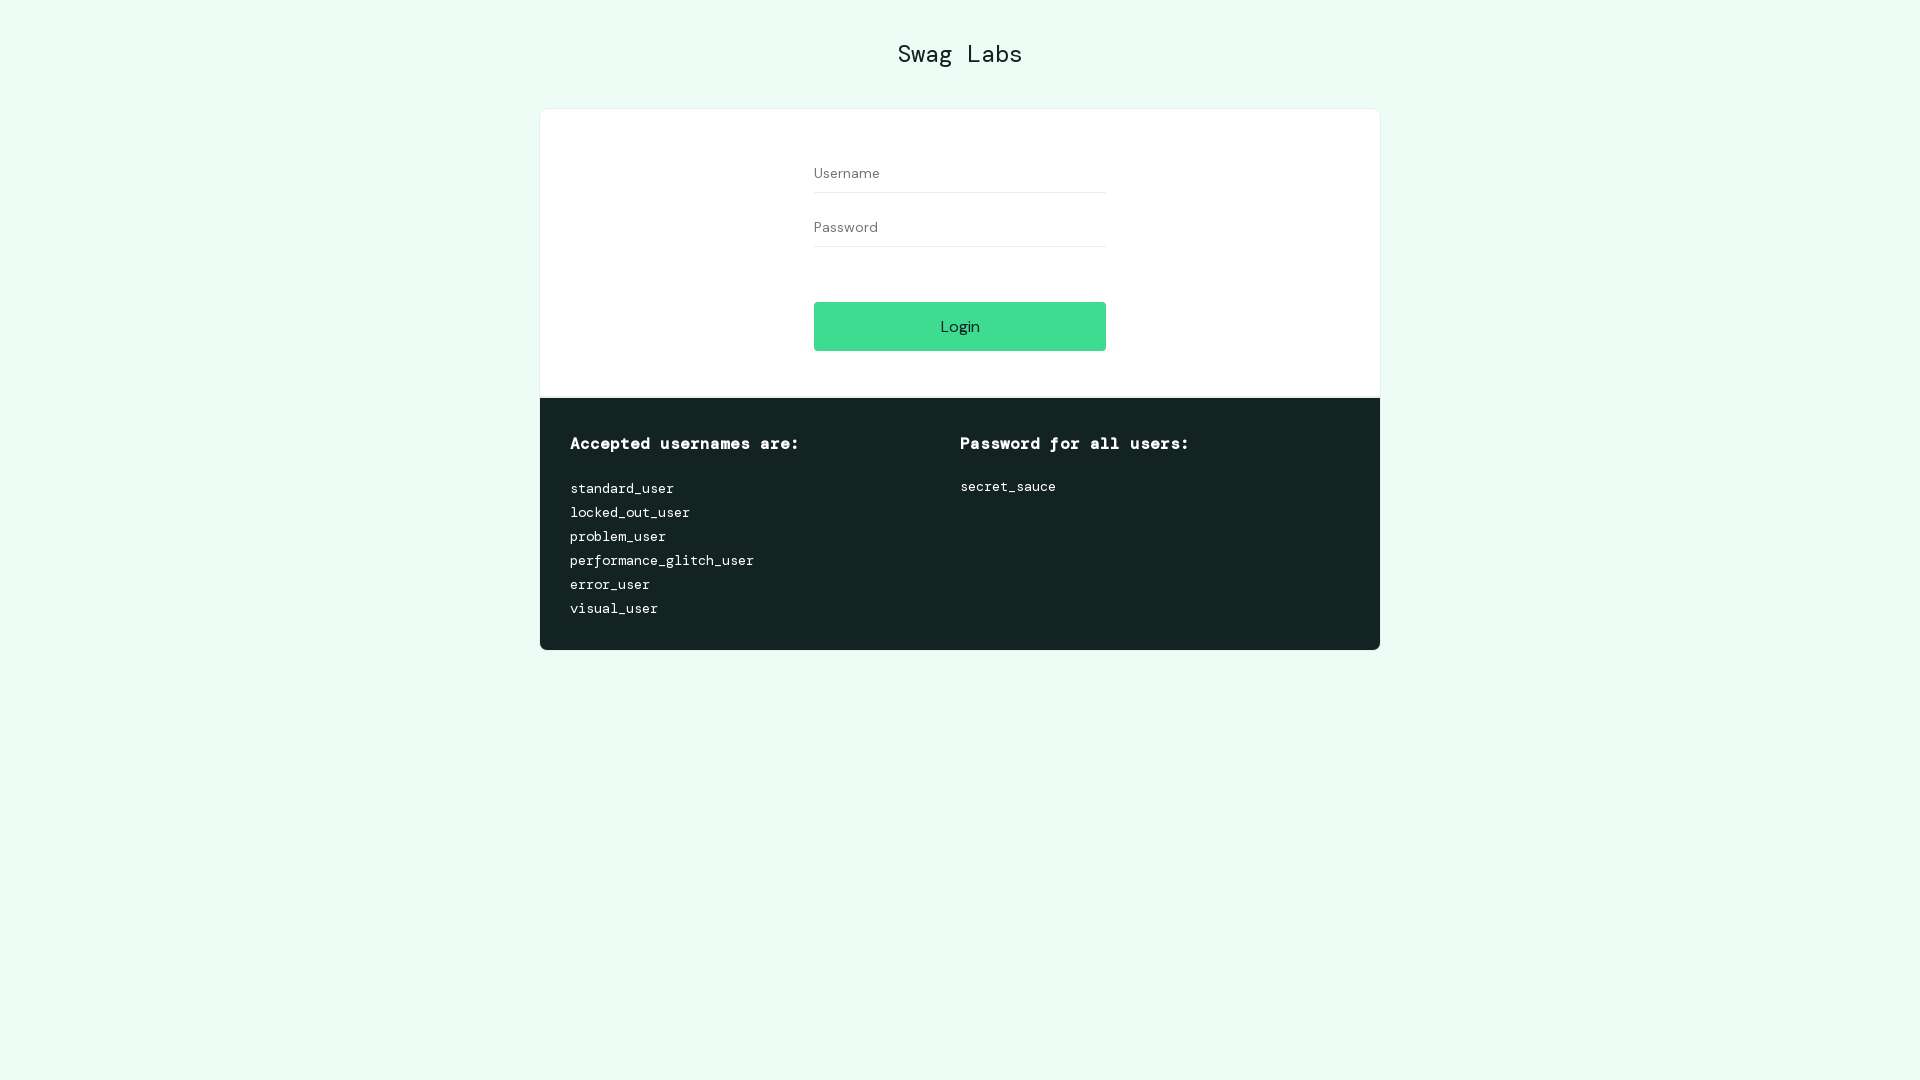